Interacts with a slider element on the W3Schools slideshow tutorial page by clicking and dragging it horizontally

Starting URL: https://www.w3schools.com/howto/howto_js_slideshow.asp

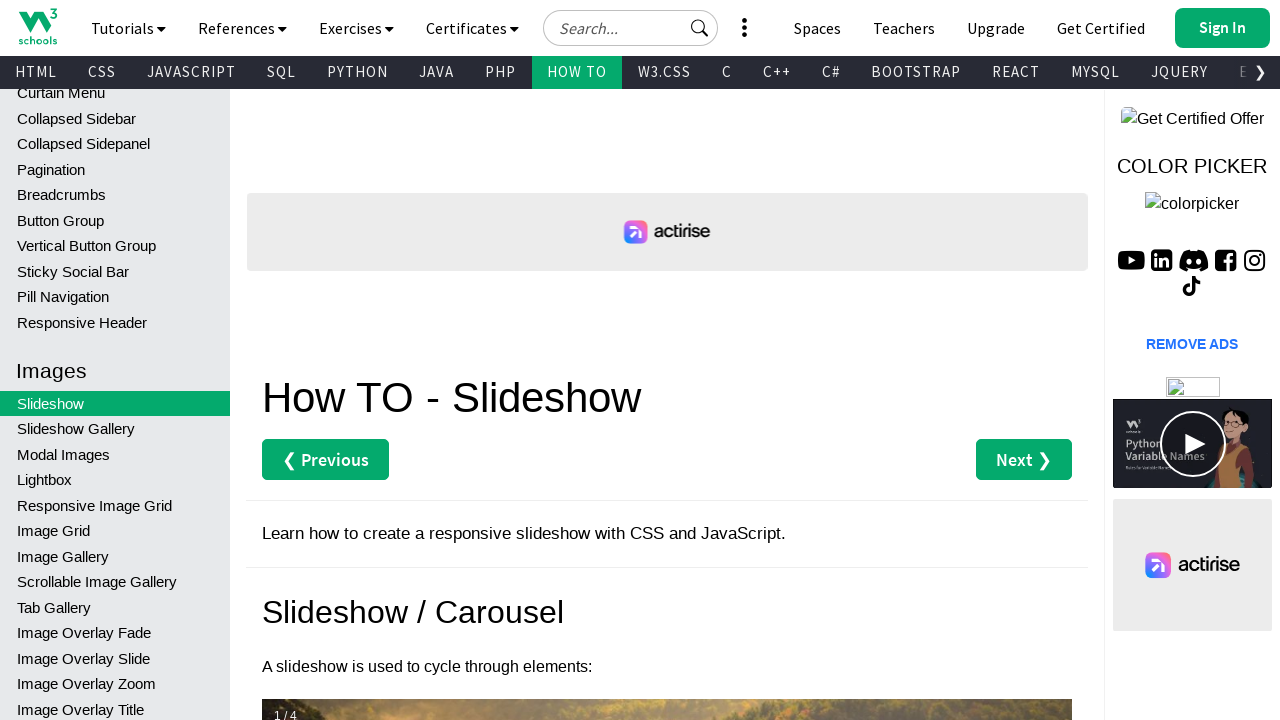

Located slider element on W3Schools slideshow tutorial page
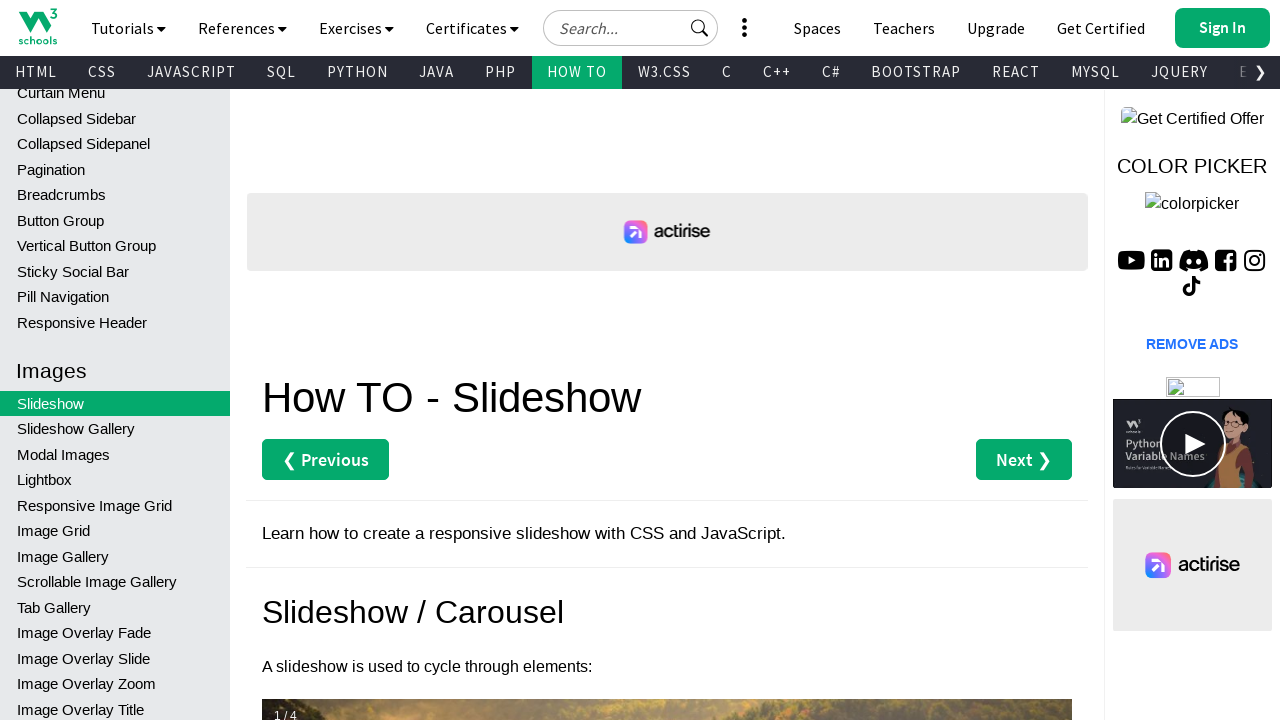

Retrieved slider bounding box dimensions
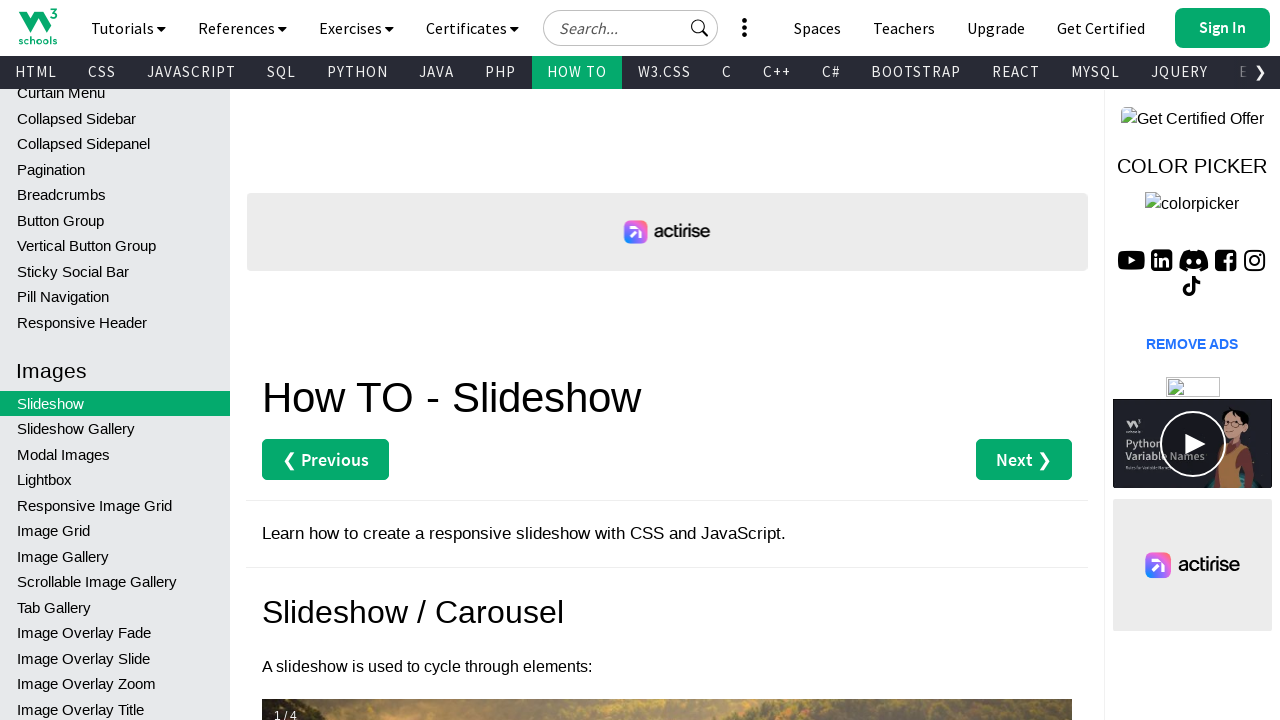

Calculated drag distance of 647.9875000000001 pixels (80% of slider width)
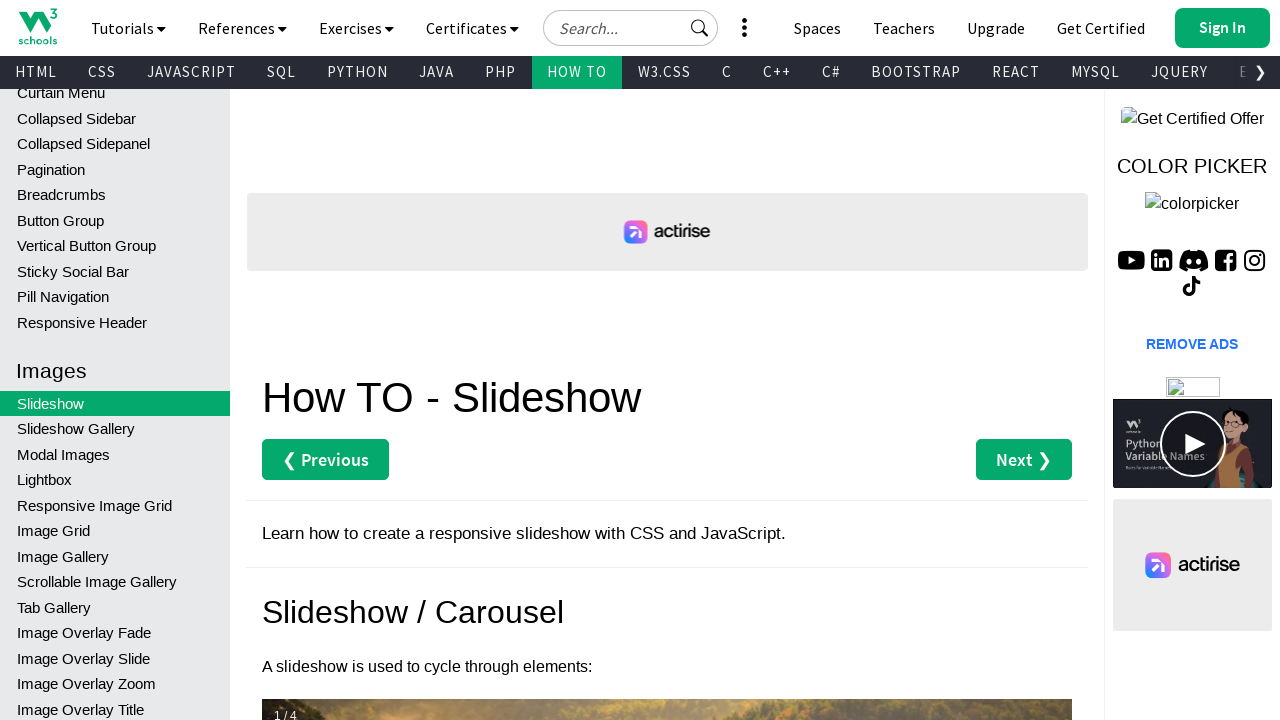

Dragged slider horizontally to the right by 80% of its width at (910, 437)
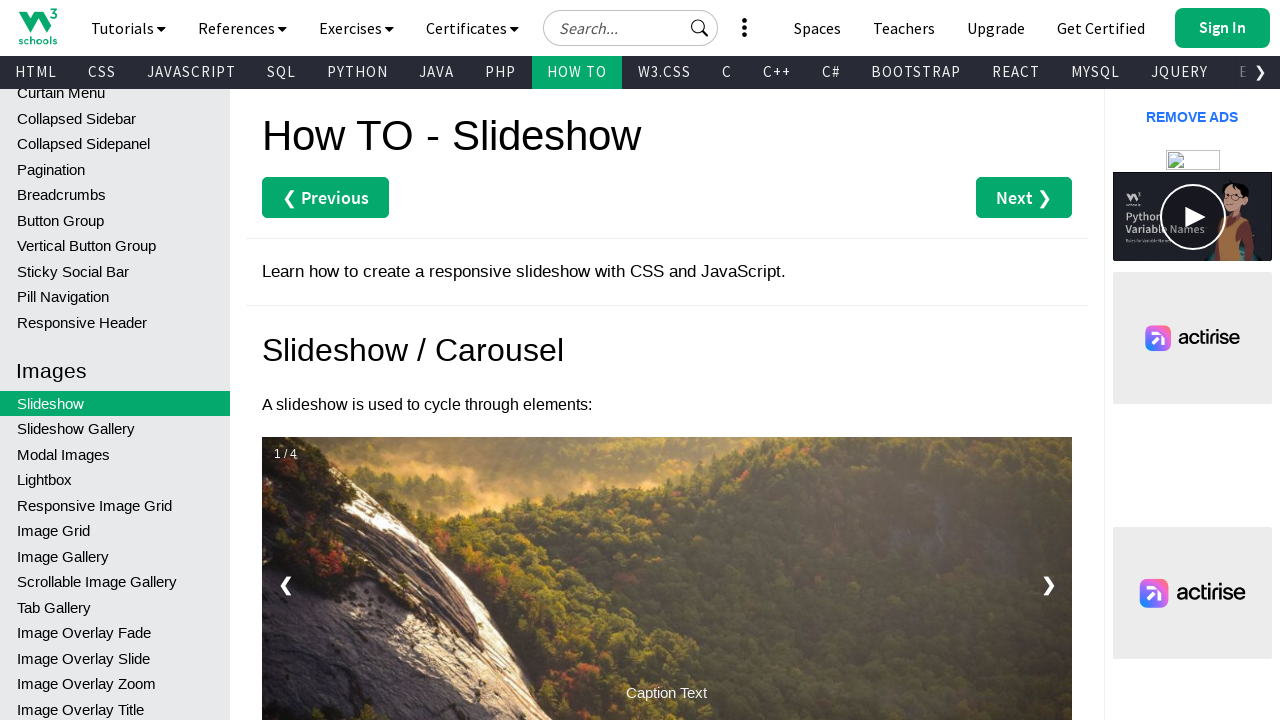

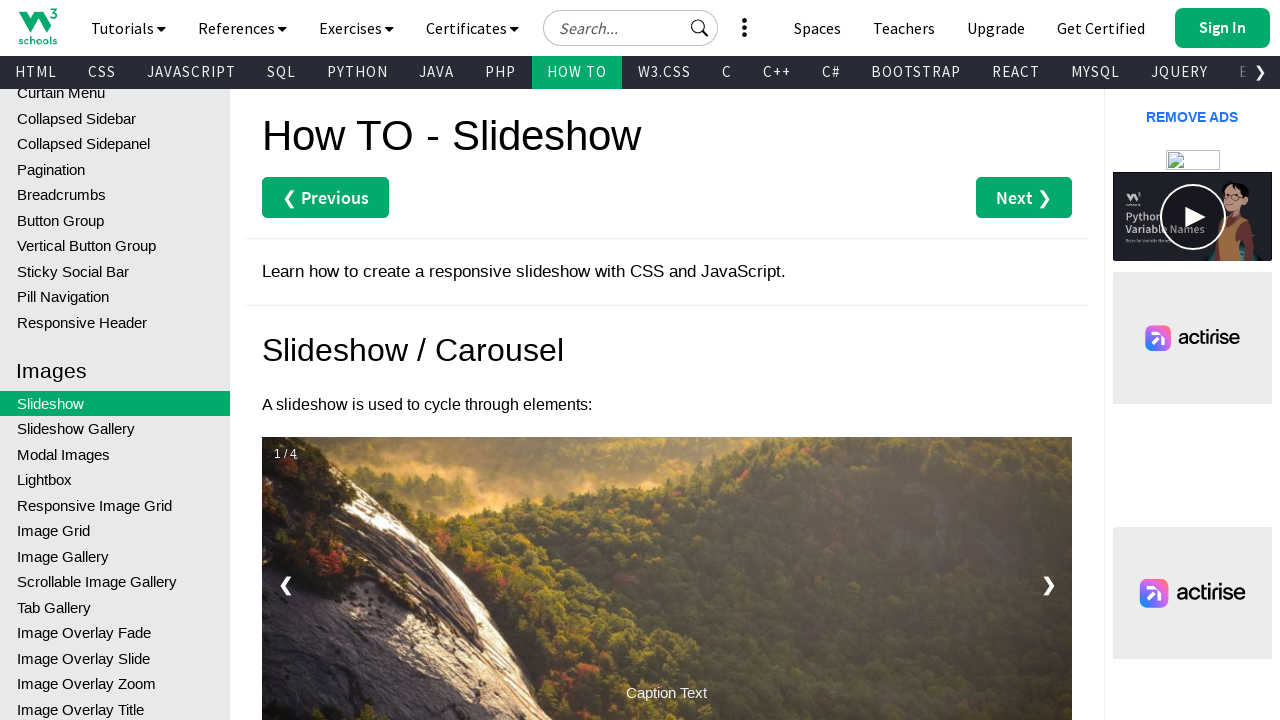